Tests manual scroll functionality by scrolling to bottom, verifying subscription text, then scrolling back to top and verifying header text is visible

Starting URL: https://automationexercise.com

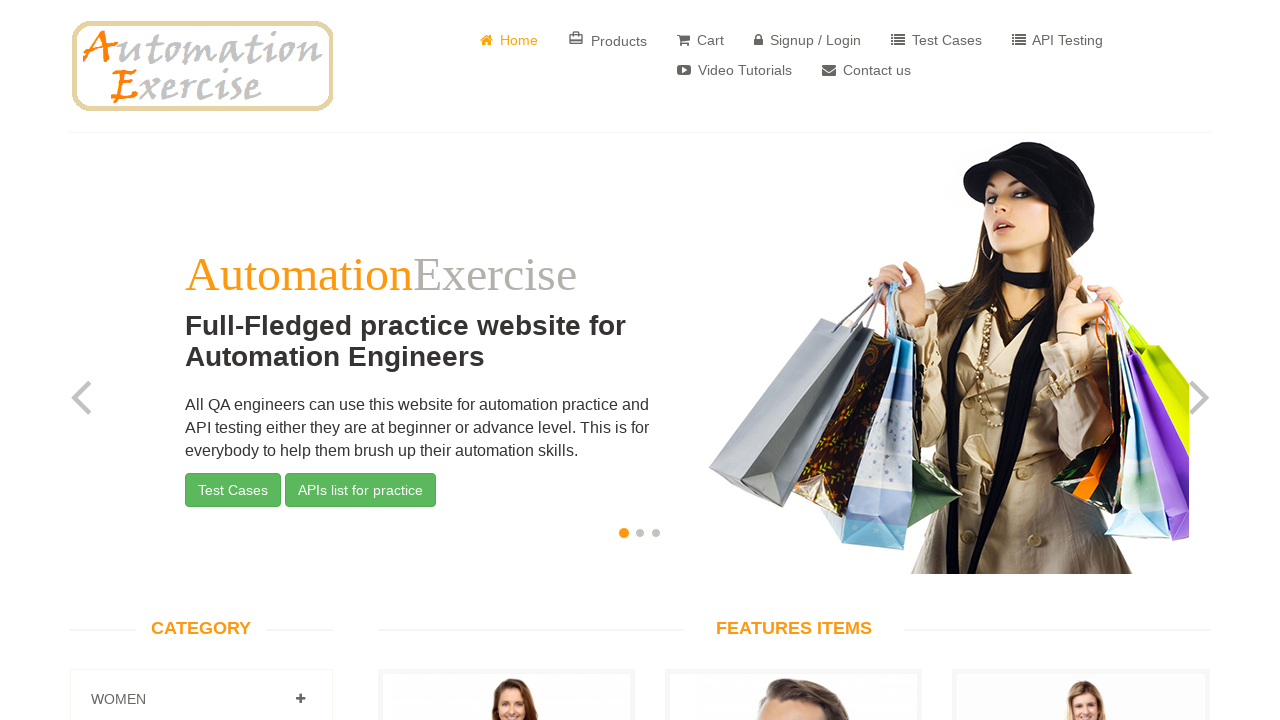

Home page loaded and body element is visible
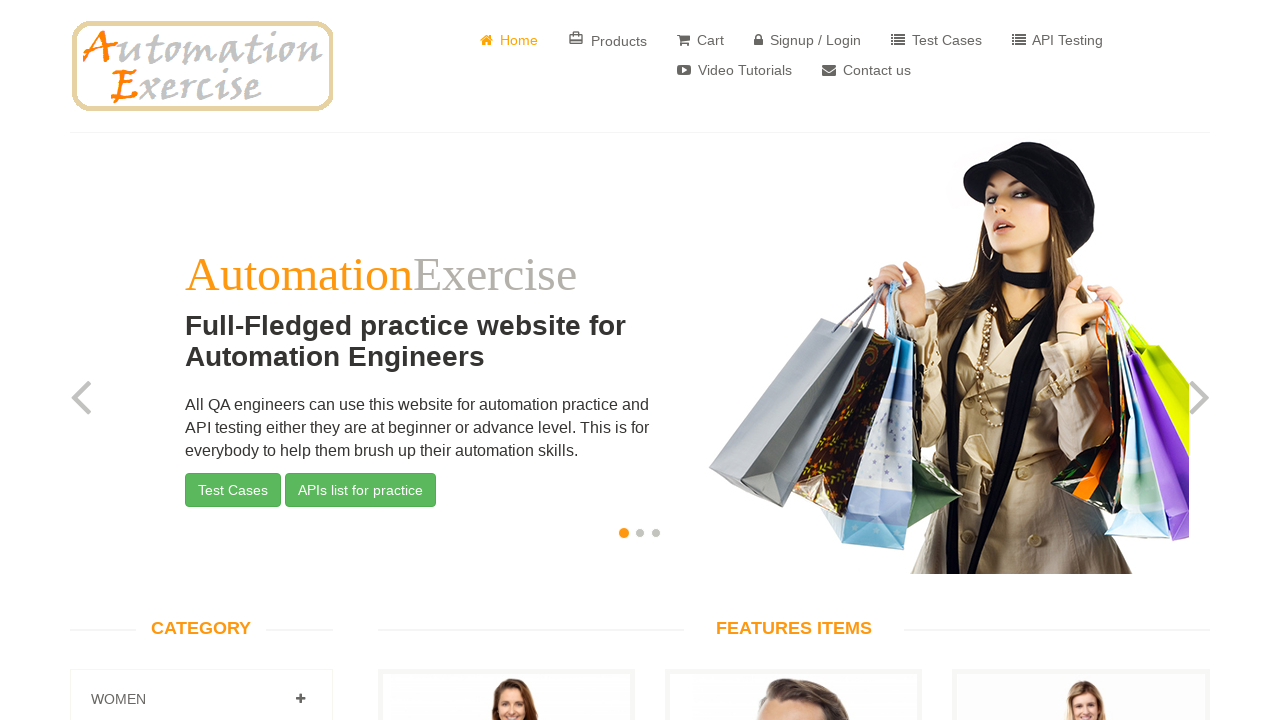

Scrolled down to bottom of page
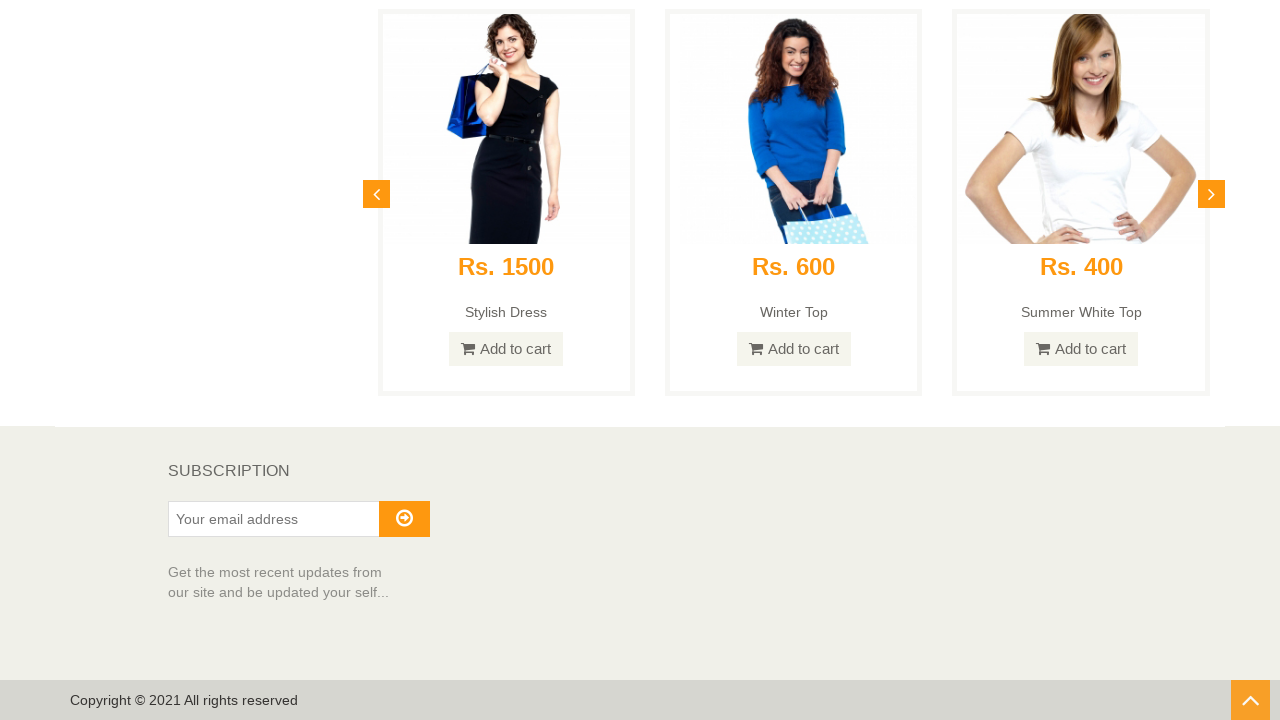

Subscription text is visible at page bottom
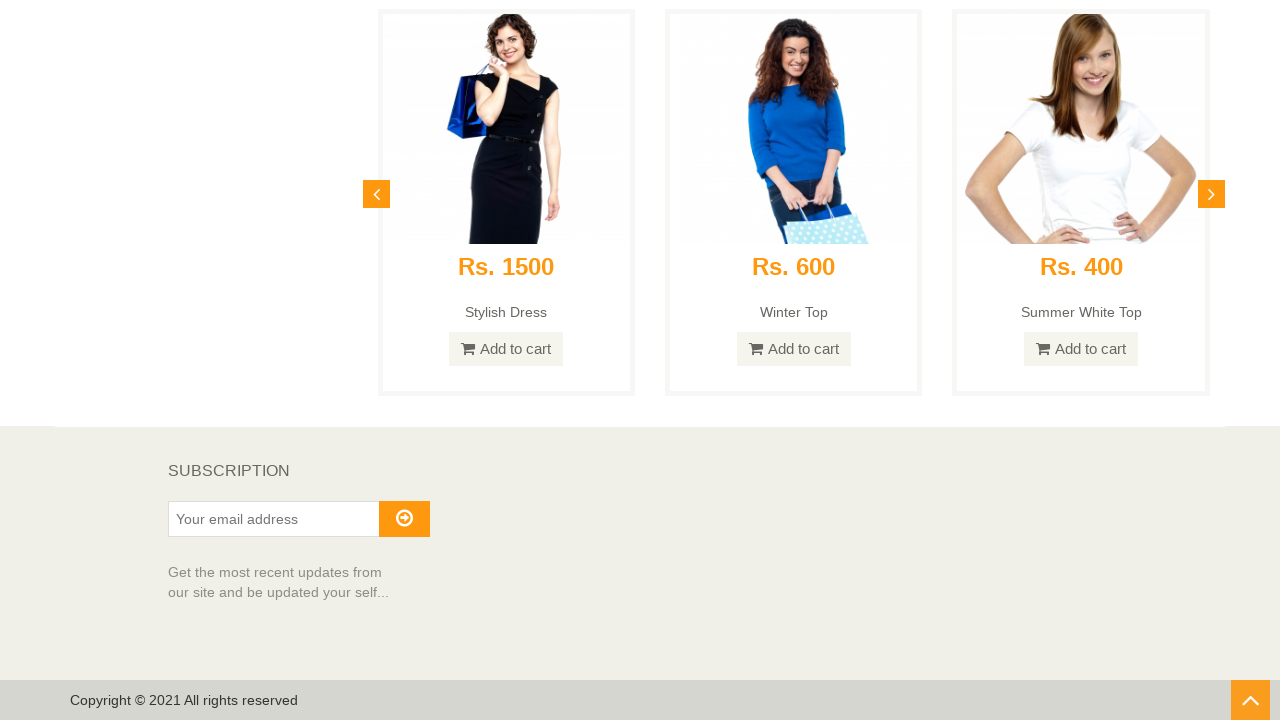

Scrolled up to top of page
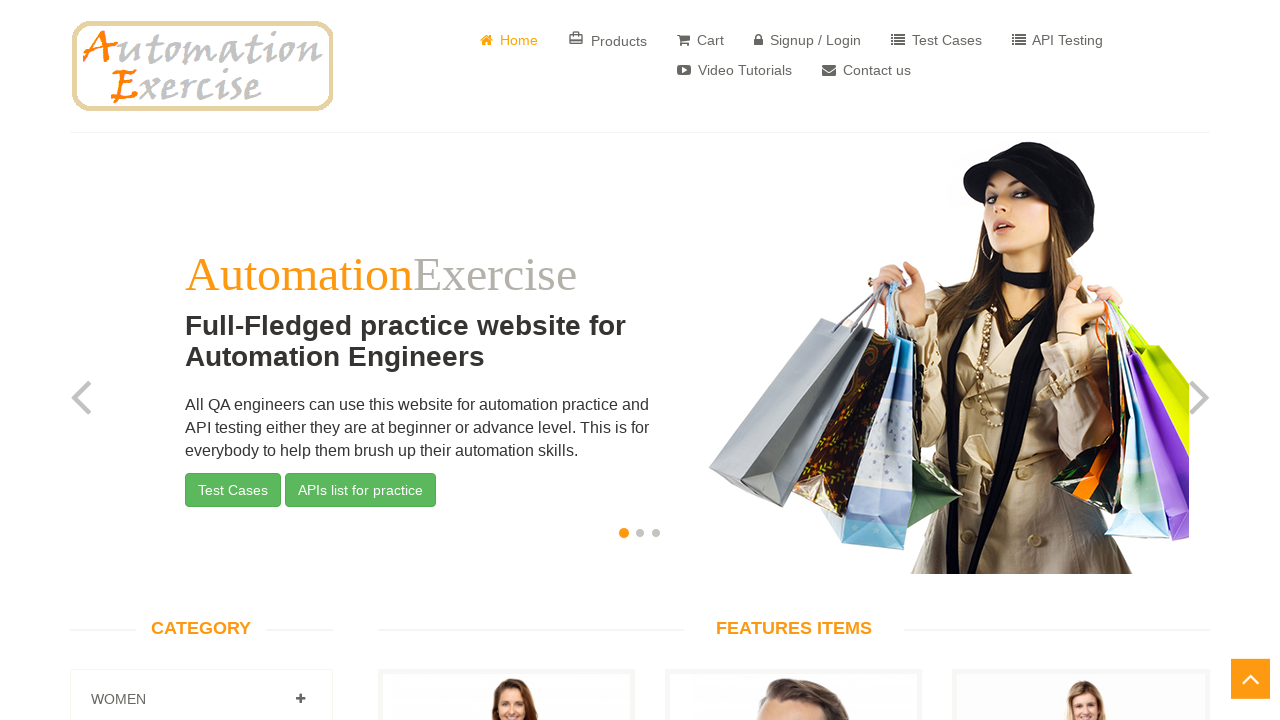

Header text is visible after scrolling to top
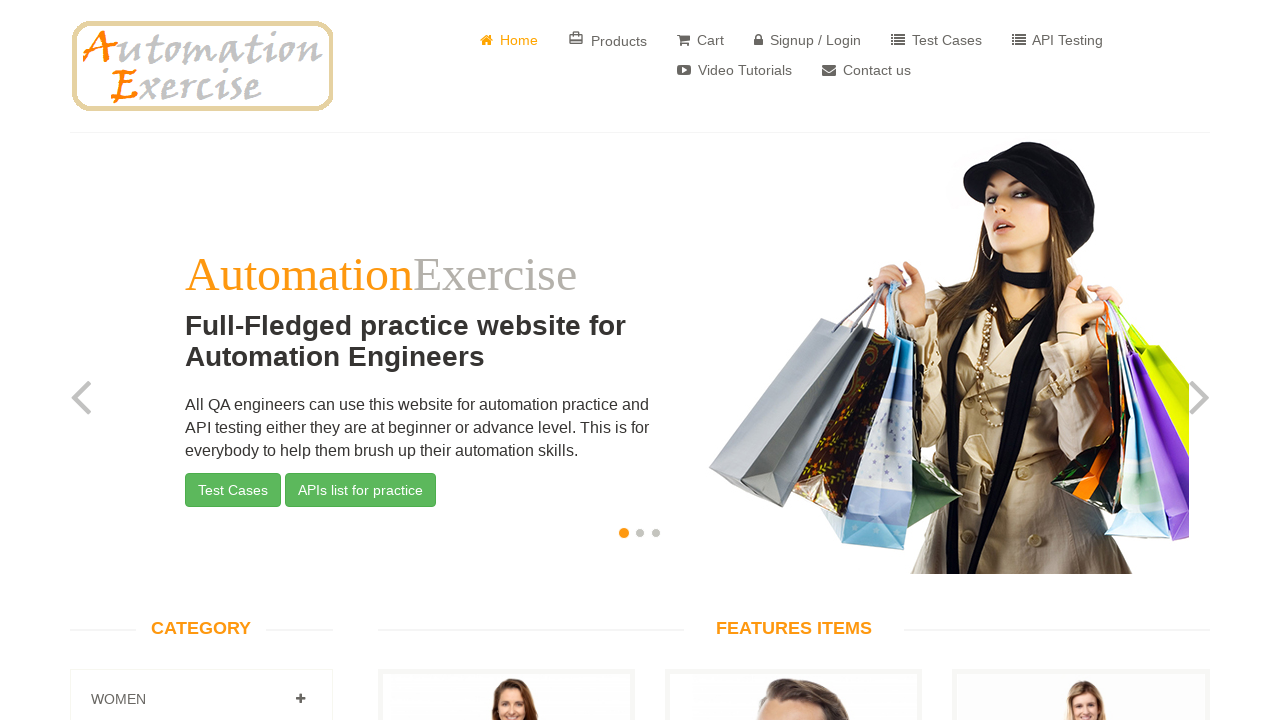

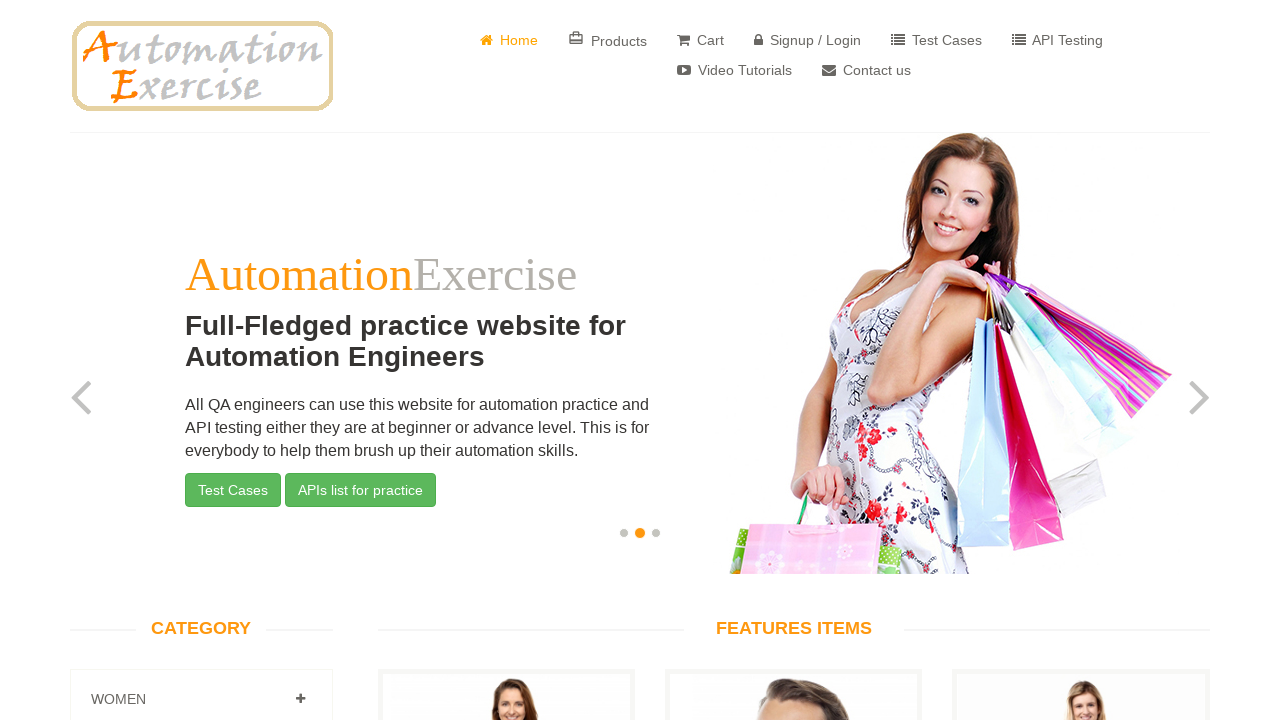